Tests scrolling to the bottom of the page and clicking the bottom order button on the scooter rental homepage.

Starting URL: https://qa-scooter.praktikum-services.ru/

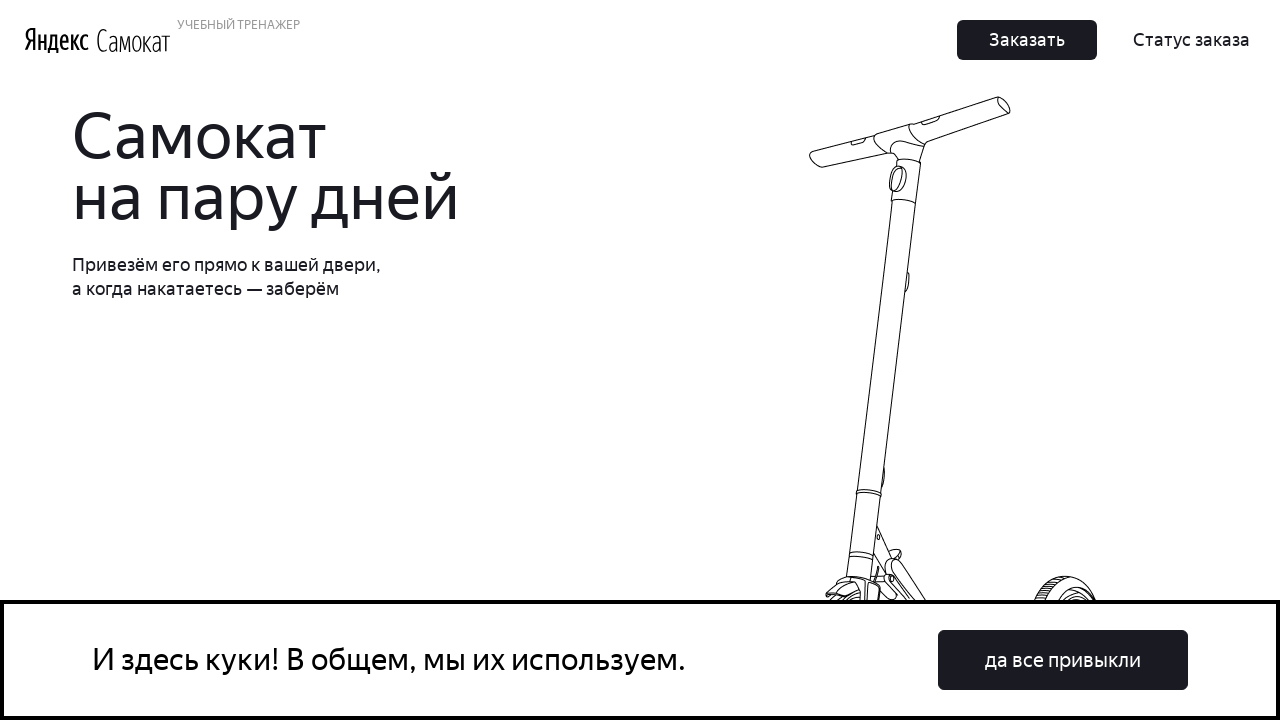

Scrolled to bottom of the page
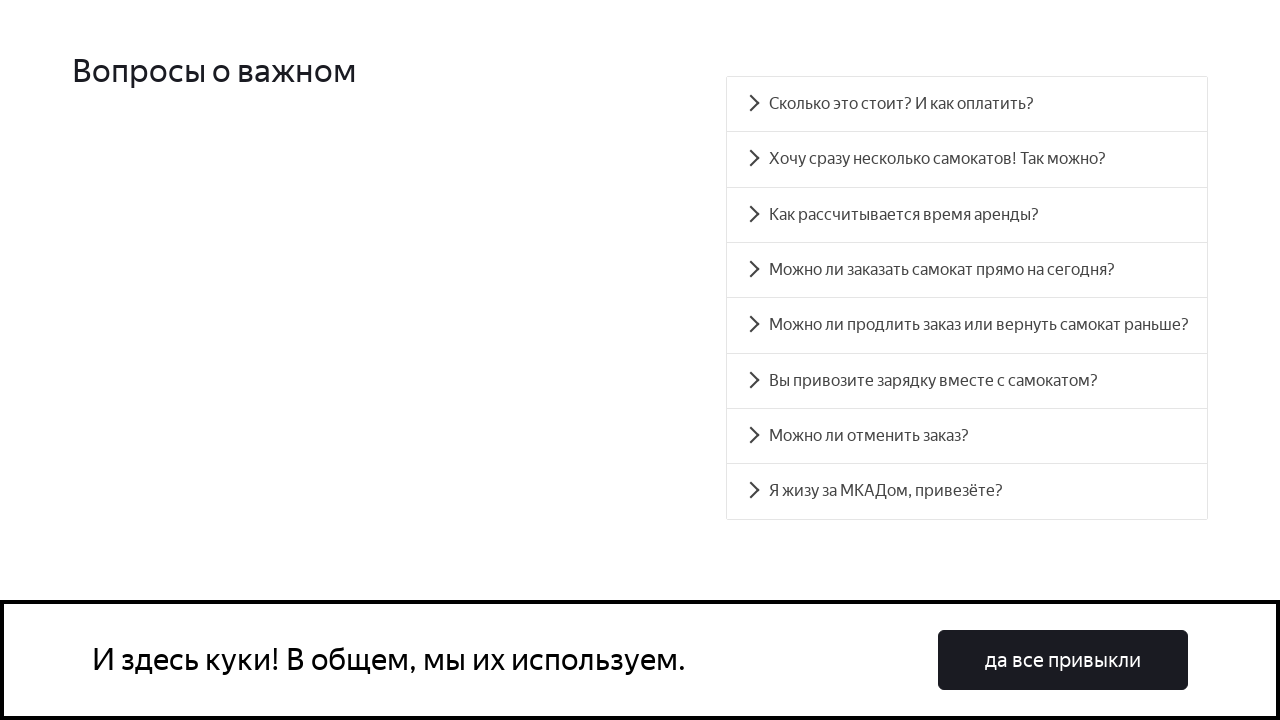

Clicked the bottom order button (Заказать) at (612, 361) on button.Button_Middle__1CSJM >> text=Заказать
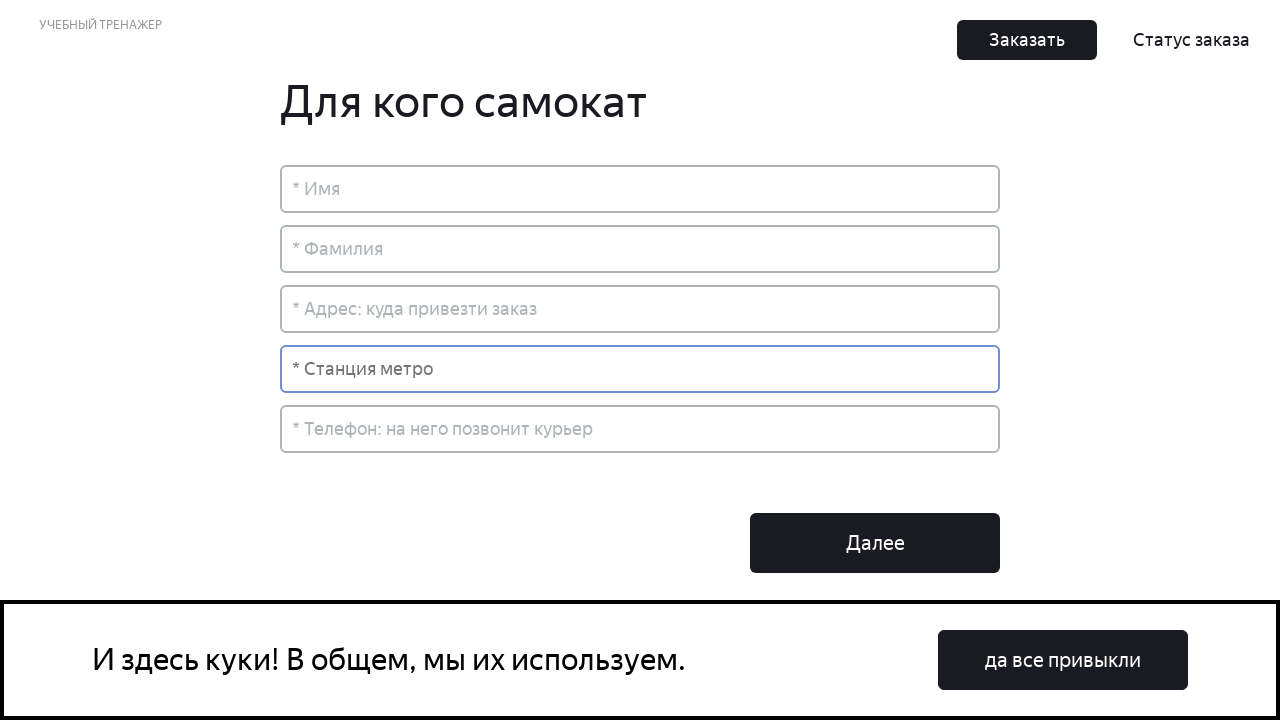

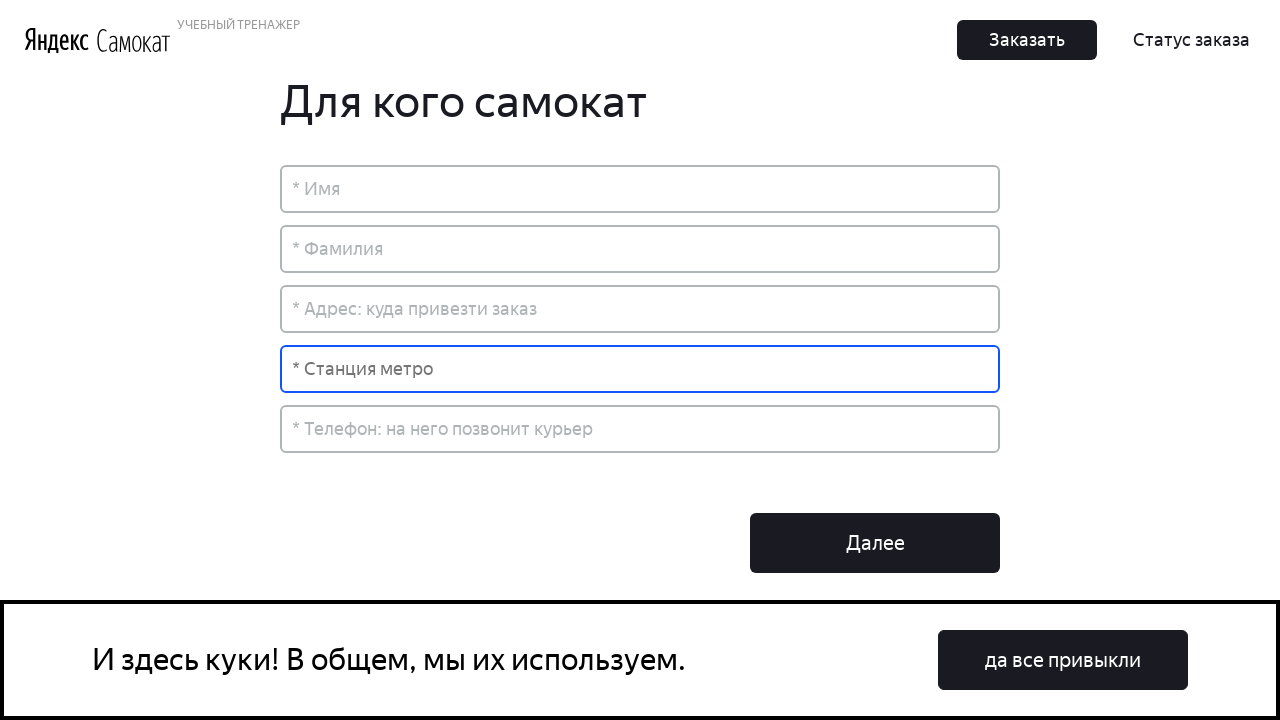